Tests dropdown selection by selecting USD currency from a static dropdown menu

Starting URL: https://rahulshettyacademy.com/dropdownsPractise/

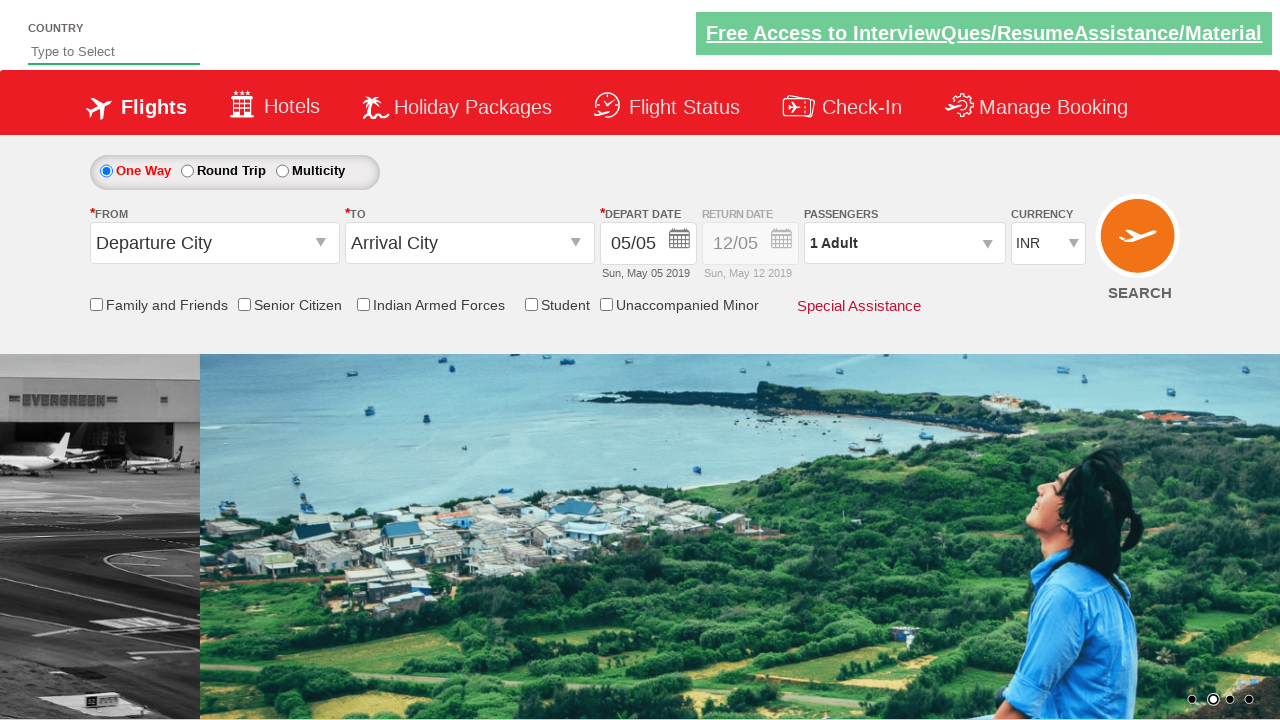

Selected USD currency from dropdown menu using index 3 on #ctl00_mainContent_DropDownListCurrency
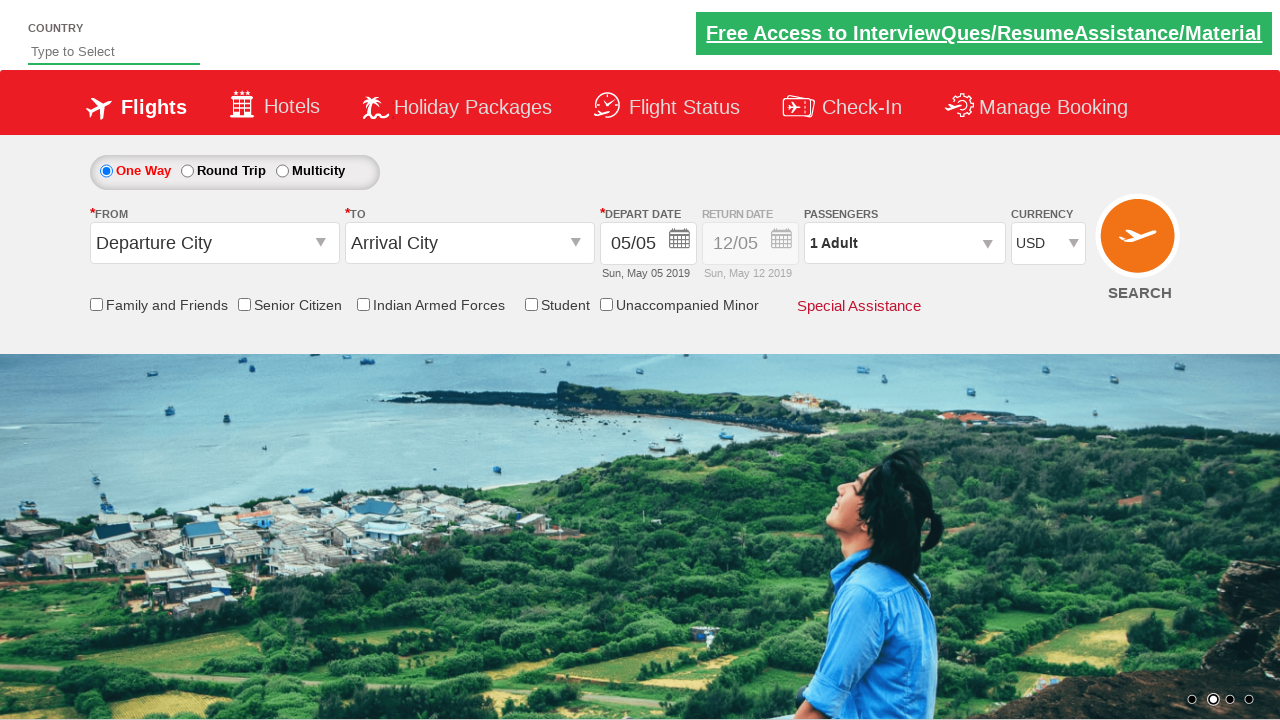

Waited 500ms to verify currency selection
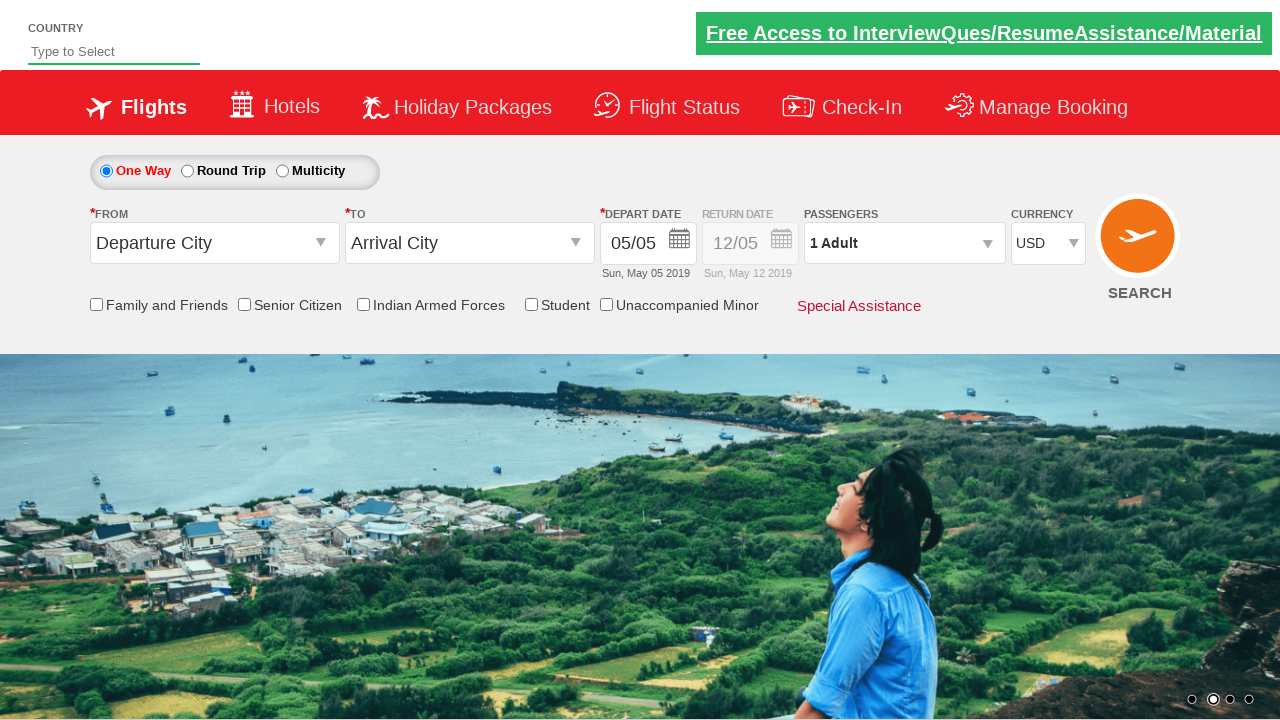

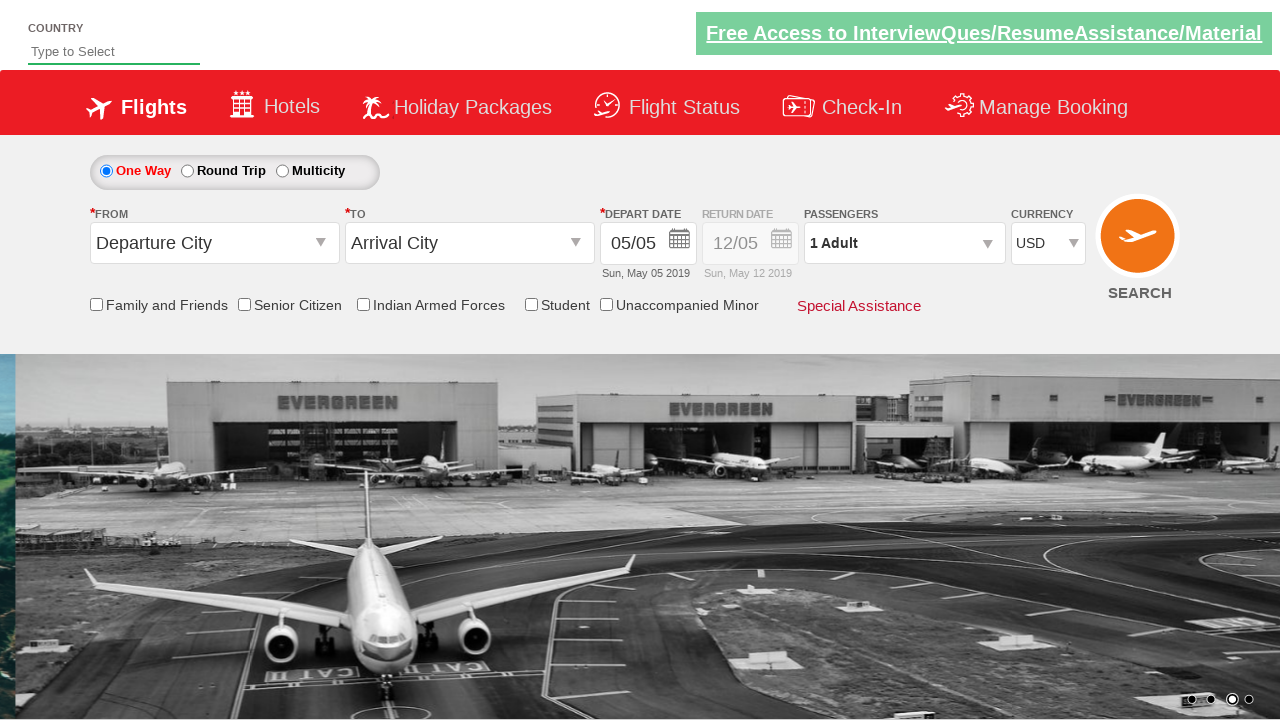